Tests iframe handling by switching to a frame and filling a first name input field

Starting URL: https://letcode.in/frame

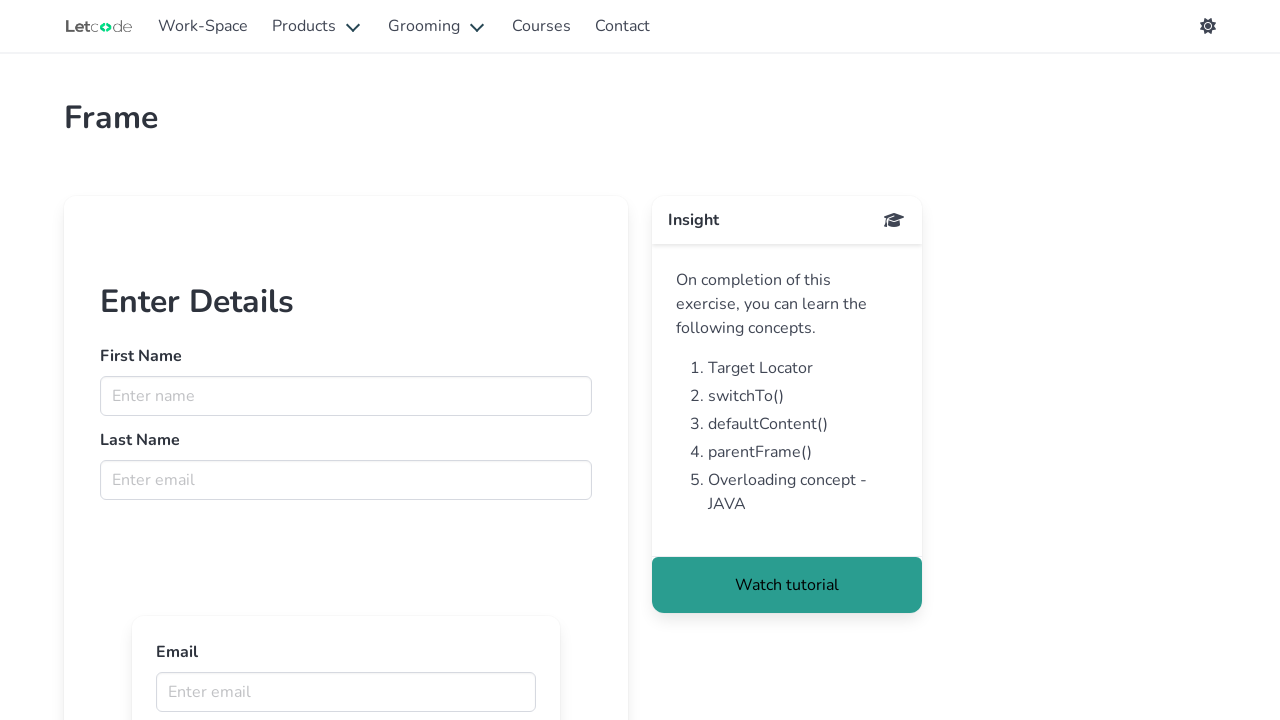

Located iframe with name 'firstFr'
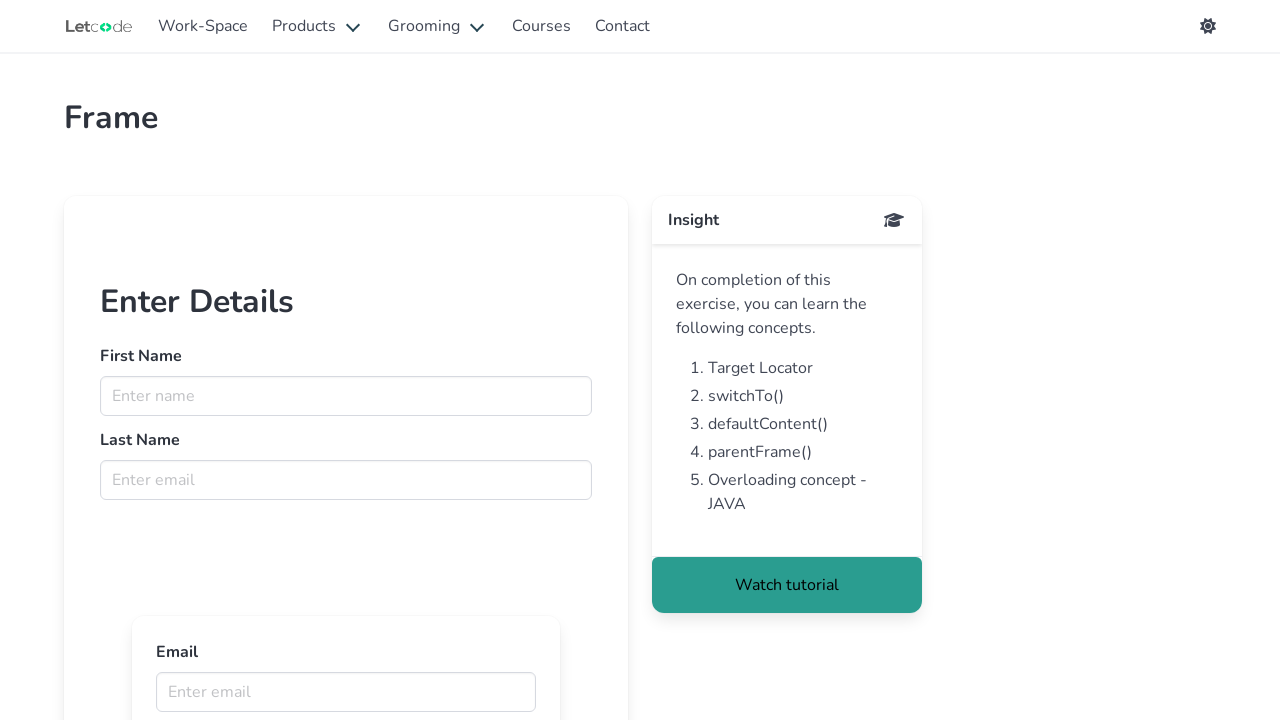

Filled first name input field with 'Vimal' inside iframe on iframe[name='firstFr'] >> internal:control=enter-frame >> input[name='fname']
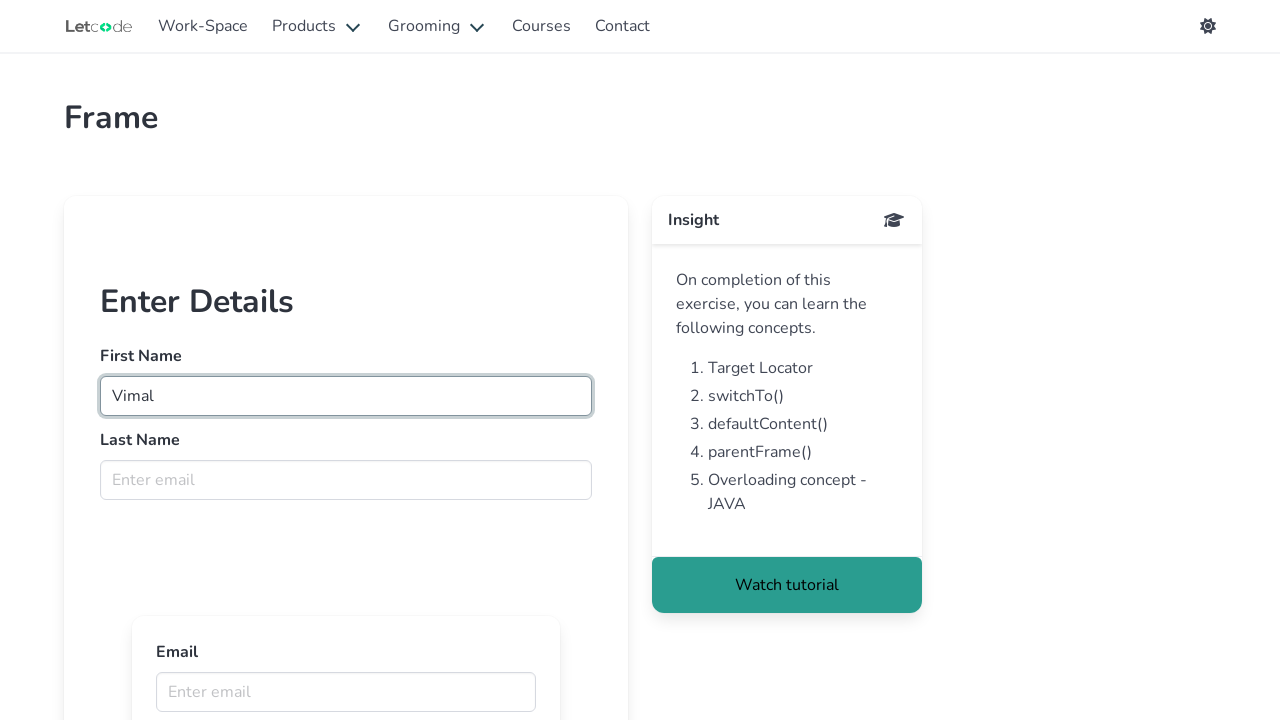

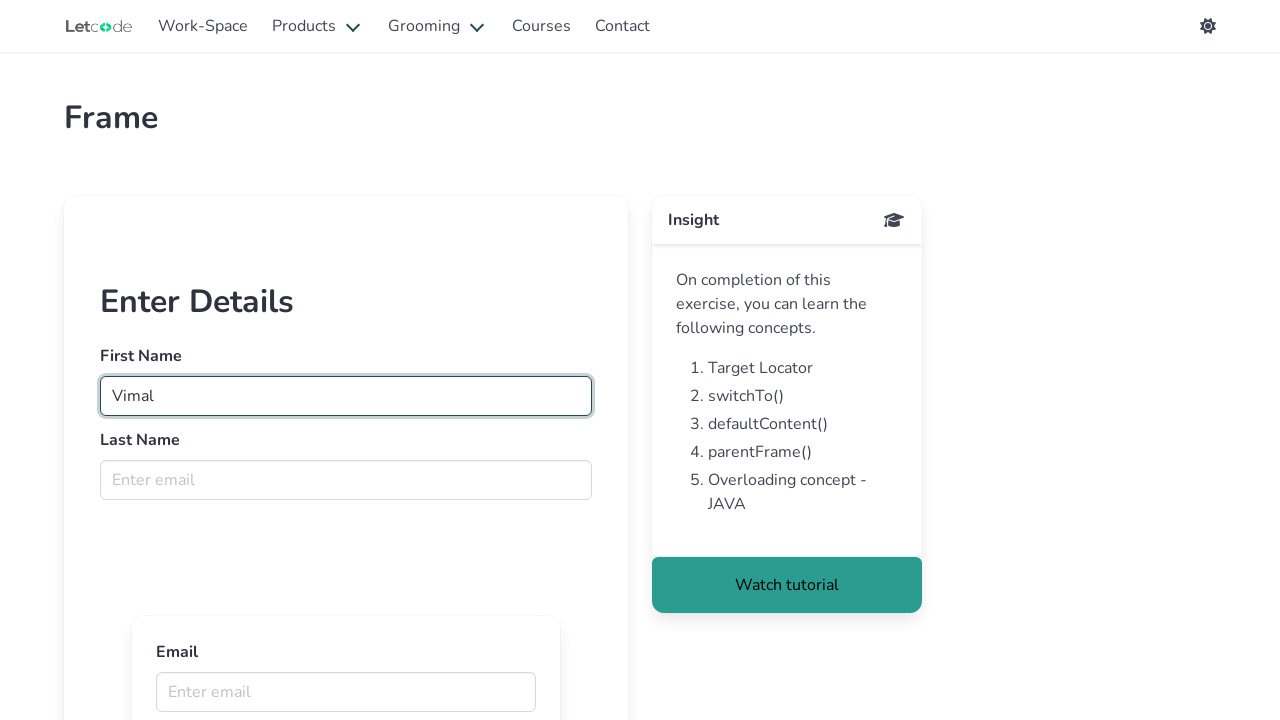